Navigates to a Selenium course content page and scrolls down to the Python section heading using JavaScript scroll into view functionality.

Starting URL: http://greenstech.in/selenium-course-content.html

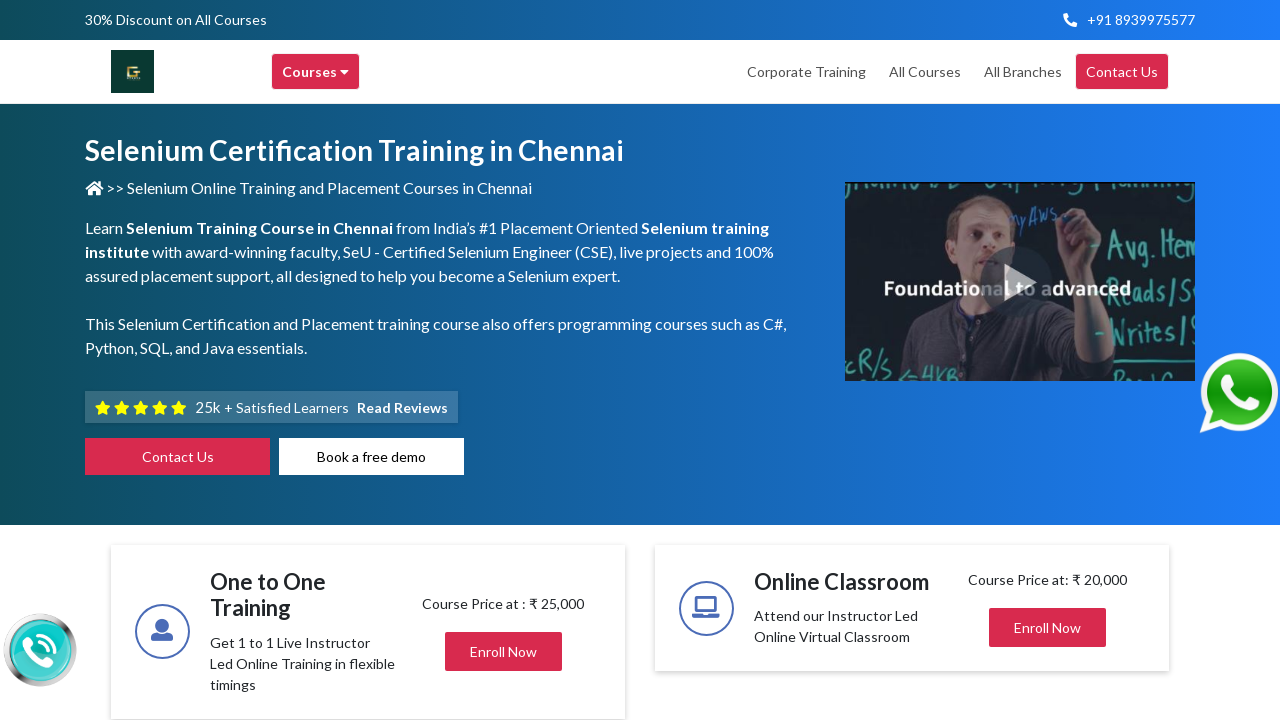

Waited for page to load with domcontentloaded state
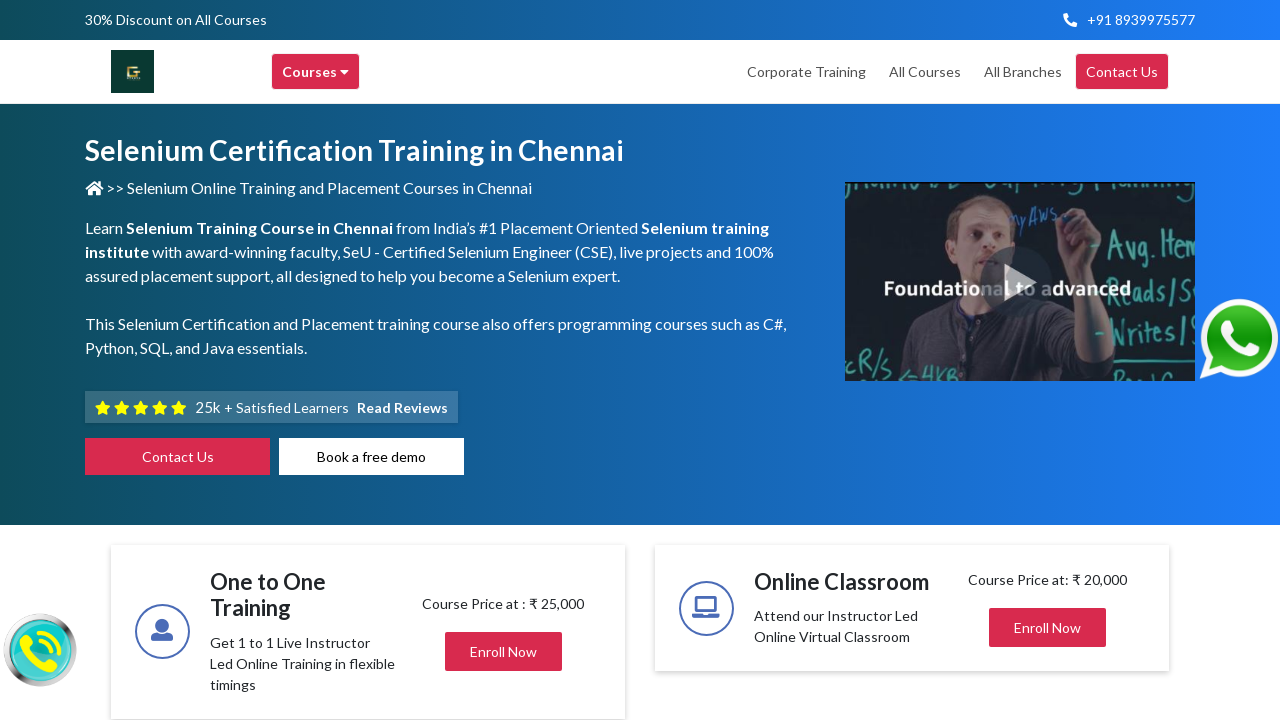

Located Python section heading element
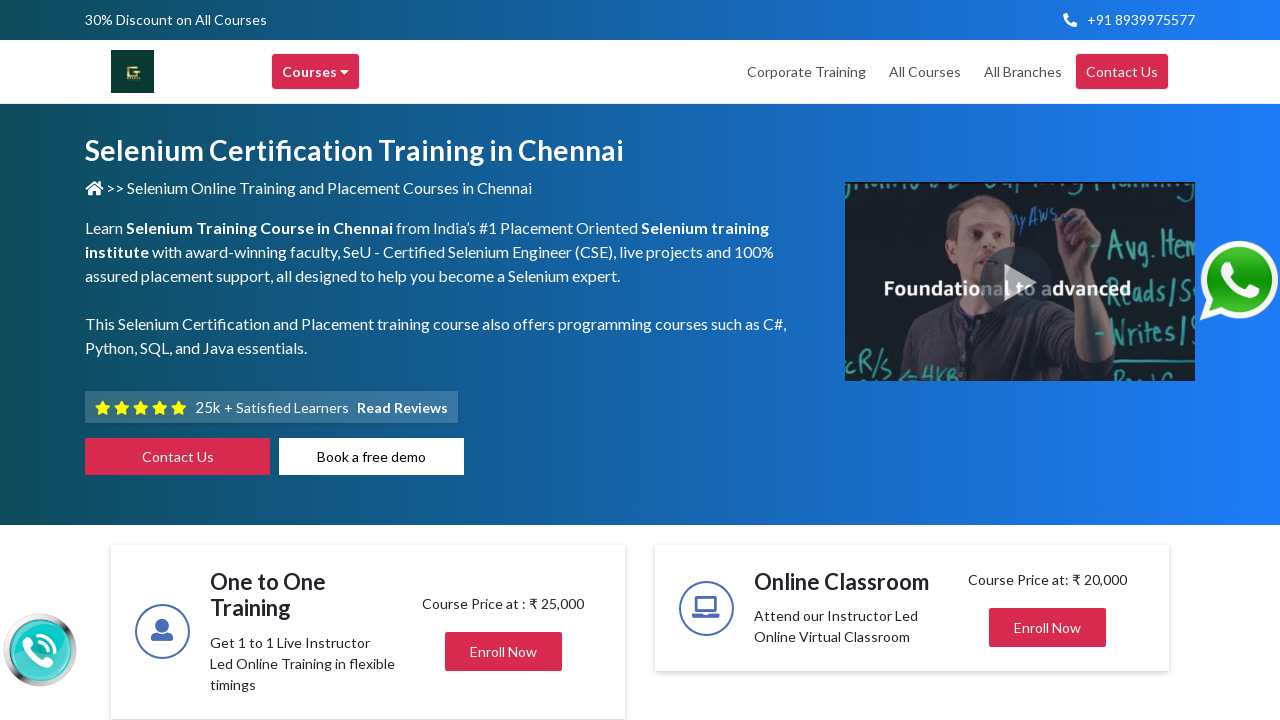

Scrolled Python section heading into view using JavaScript
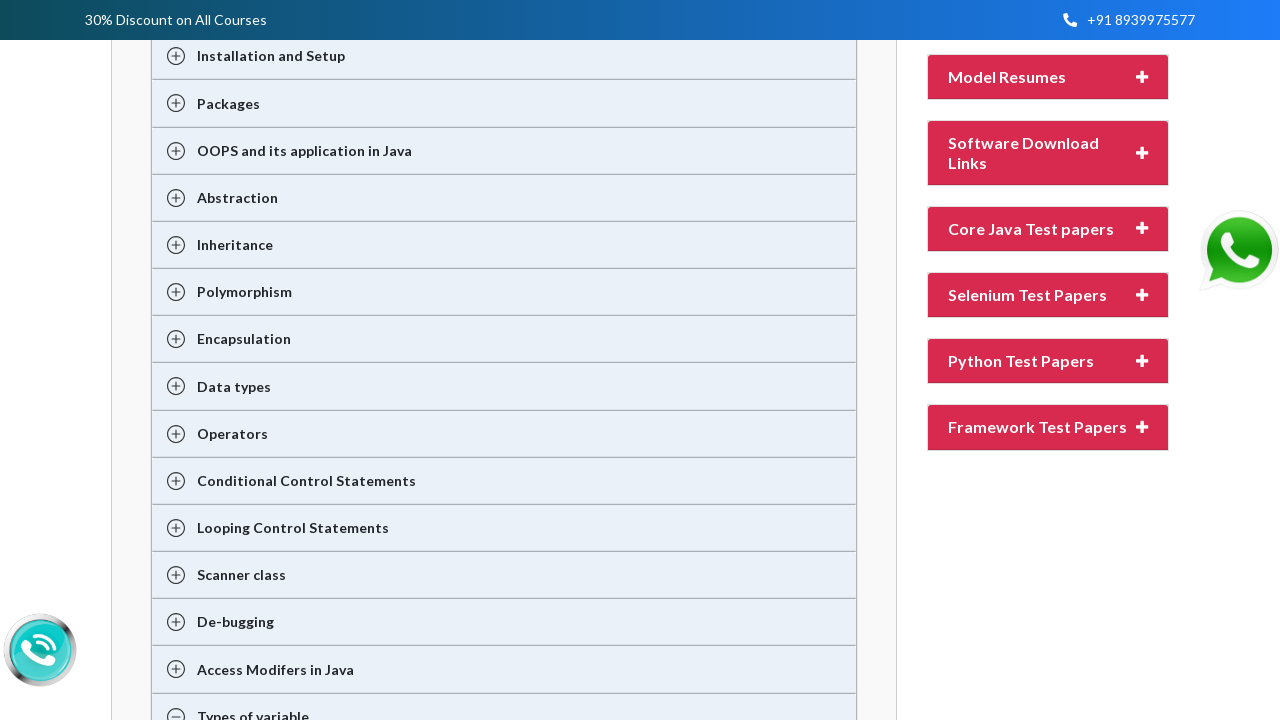

Waited 1 second for scroll animation to complete
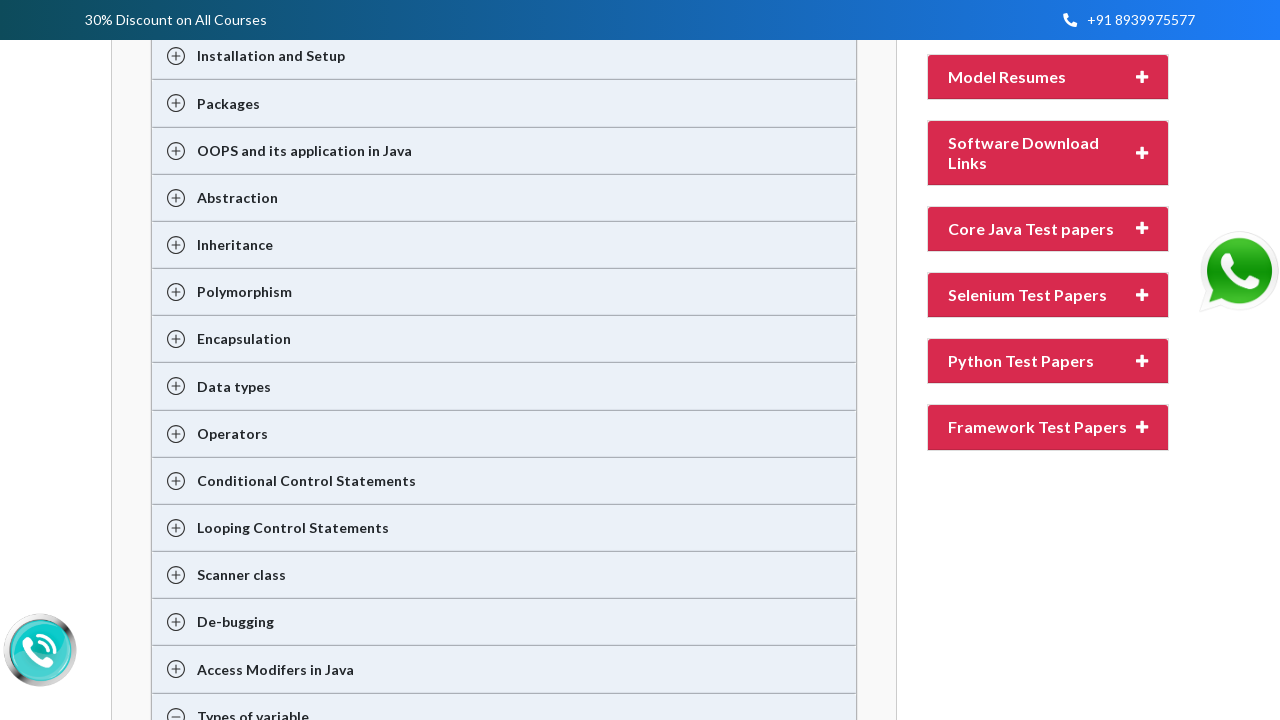

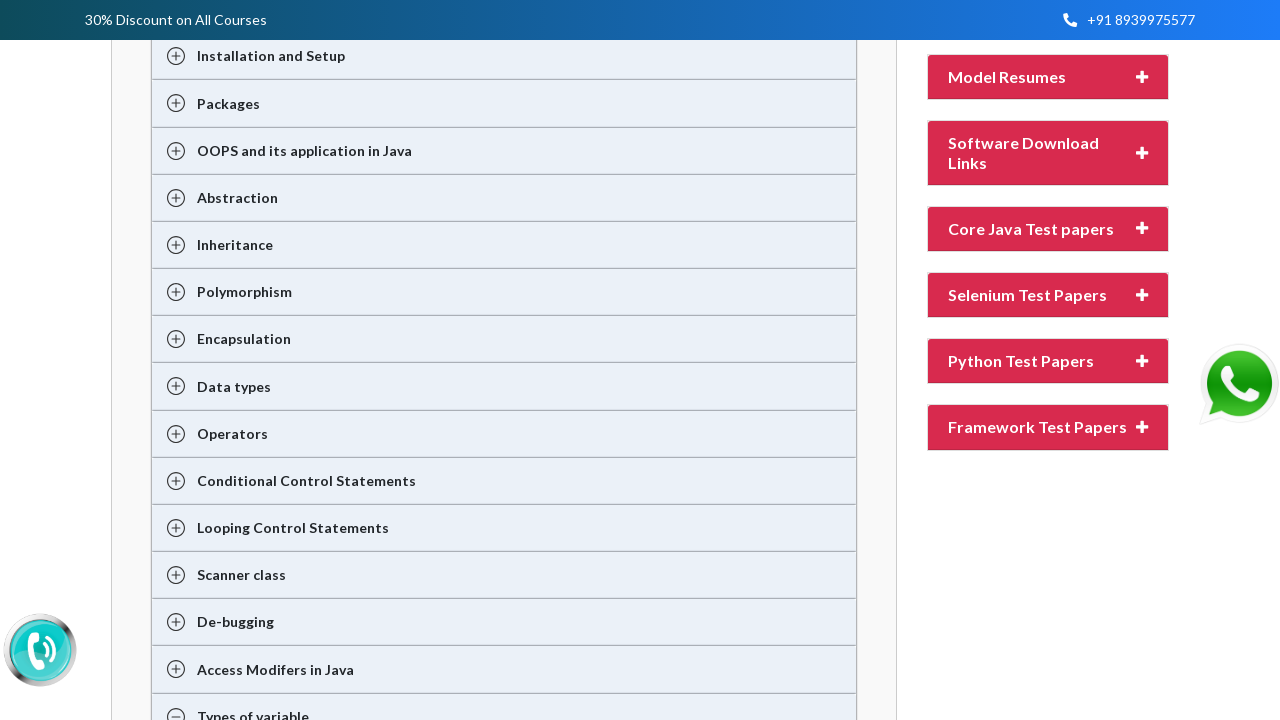